Tests that a todo item is removed when edited to an empty string.

Starting URL: https://demo.playwright.dev/todomvc

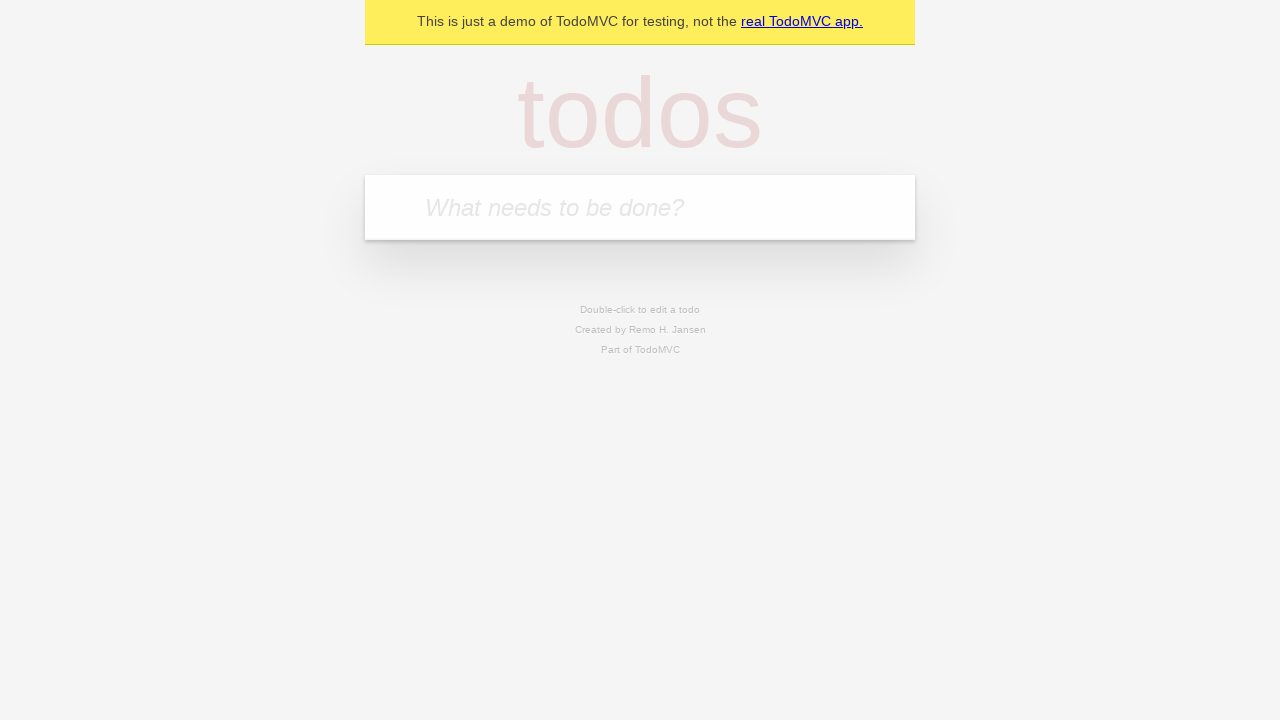

Filled todo input with 'buy some cheese' on internal:attr=[placeholder="What needs to be done?"i]
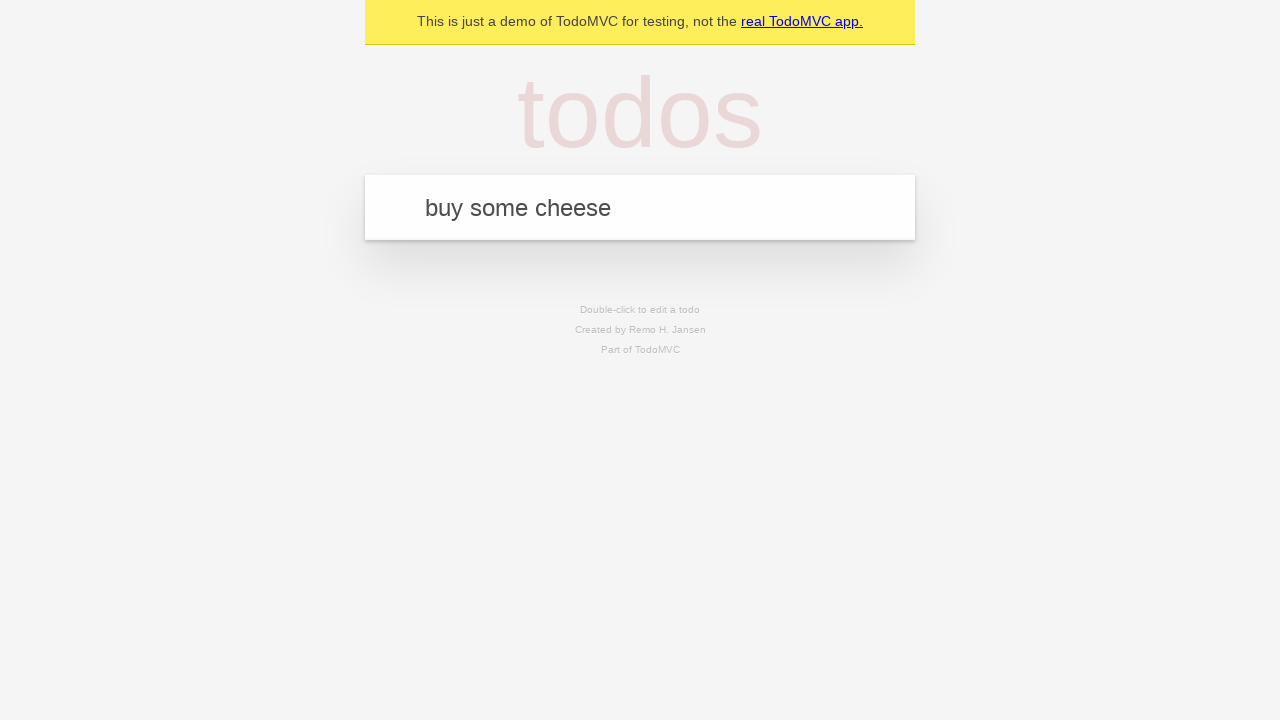

Pressed Enter to add first todo item on internal:attr=[placeholder="What needs to be done?"i]
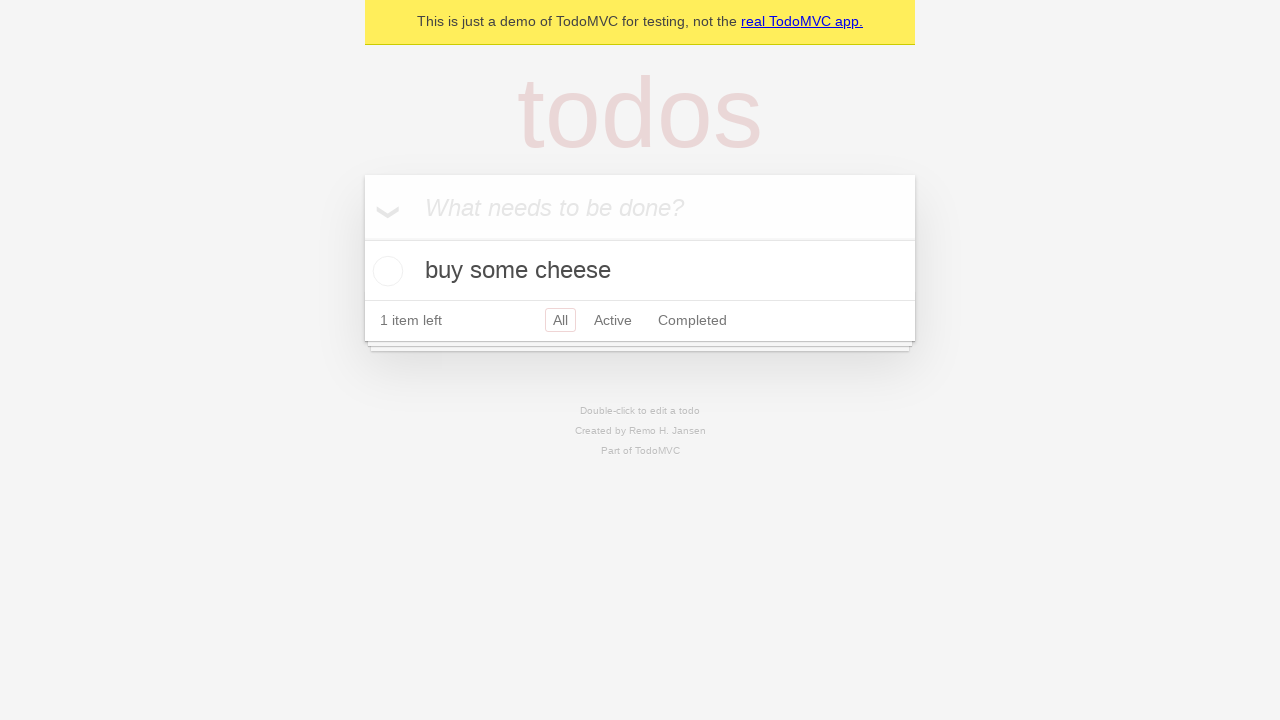

Filled todo input with 'feed the cat' on internal:attr=[placeholder="What needs to be done?"i]
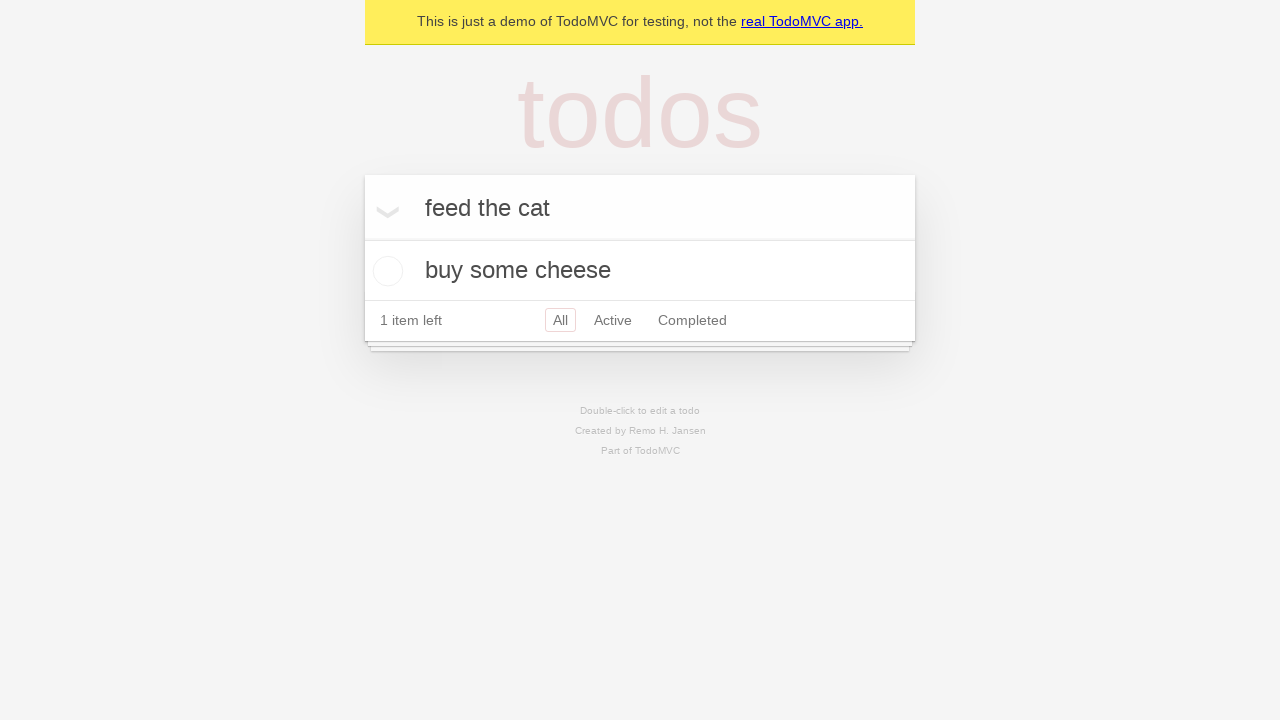

Pressed Enter to add second todo item on internal:attr=[placeholder="What needs to be done?"i]
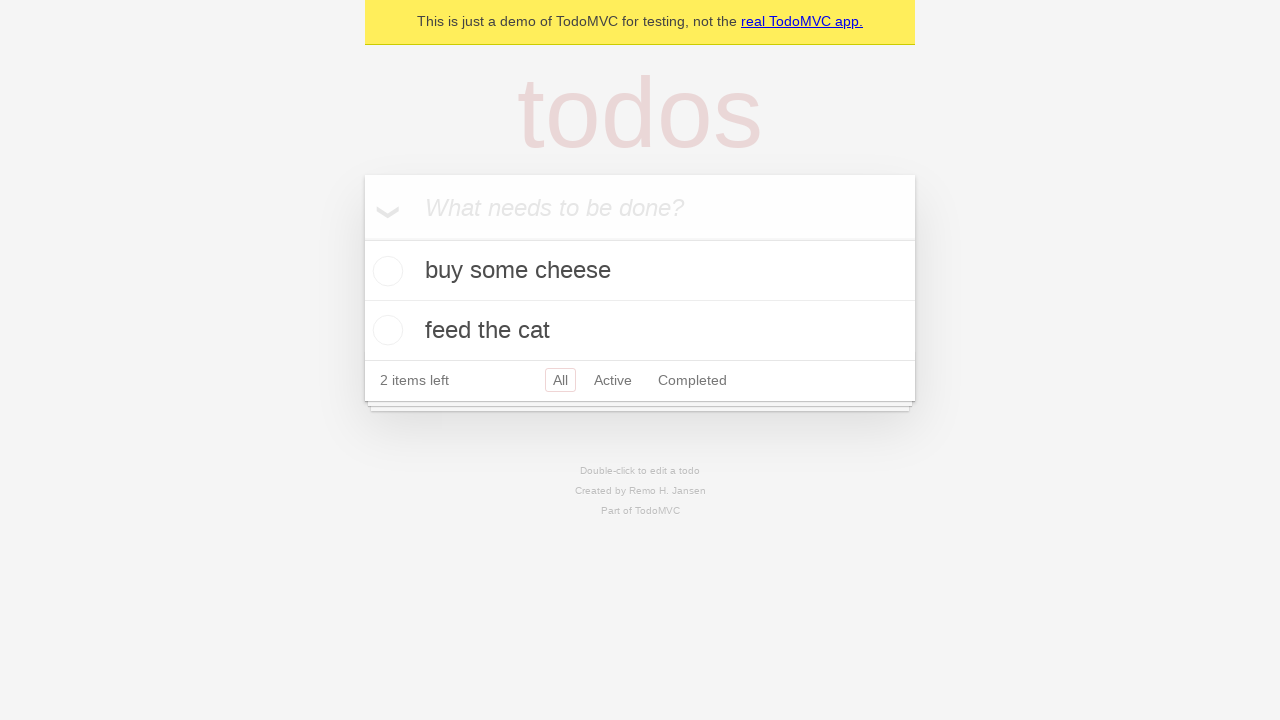

Filled todo input with 'book a doctors appointment' on internal:attr=[placeholder="What needs to be done?"i]
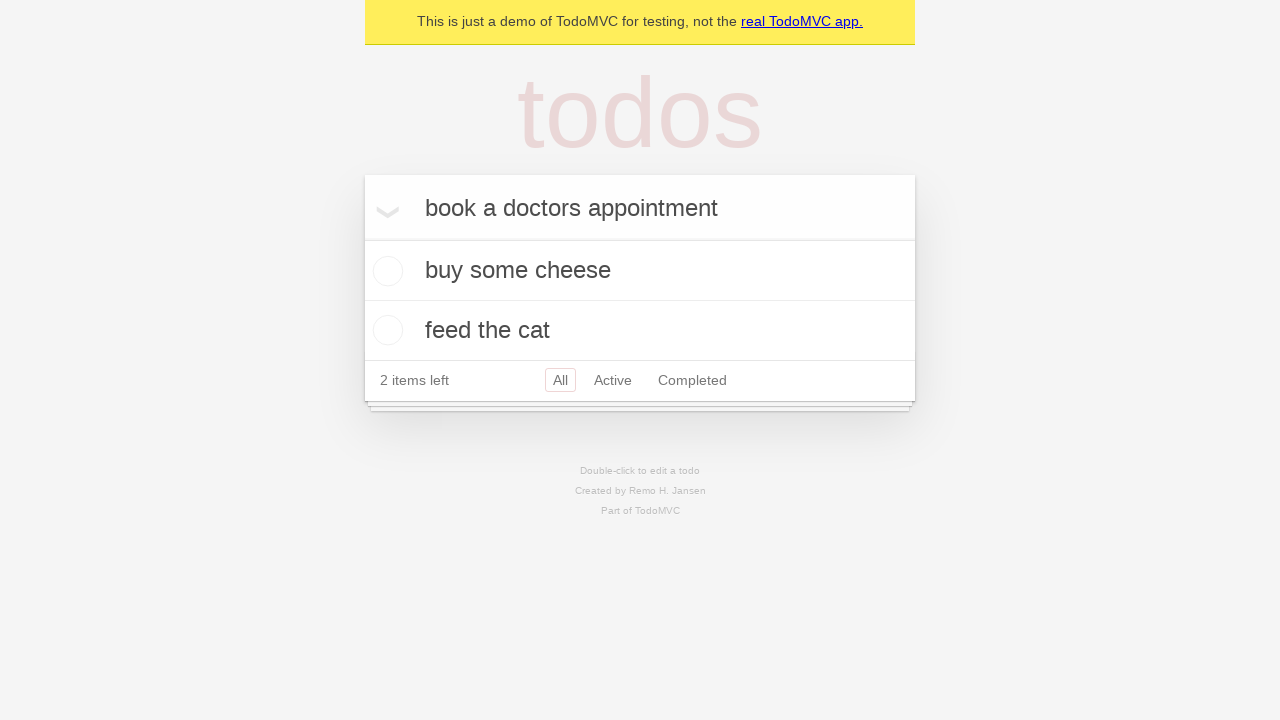

Pressed Enter to add third todo item on internal:attr=[placeholder="What needs to be done?"i]
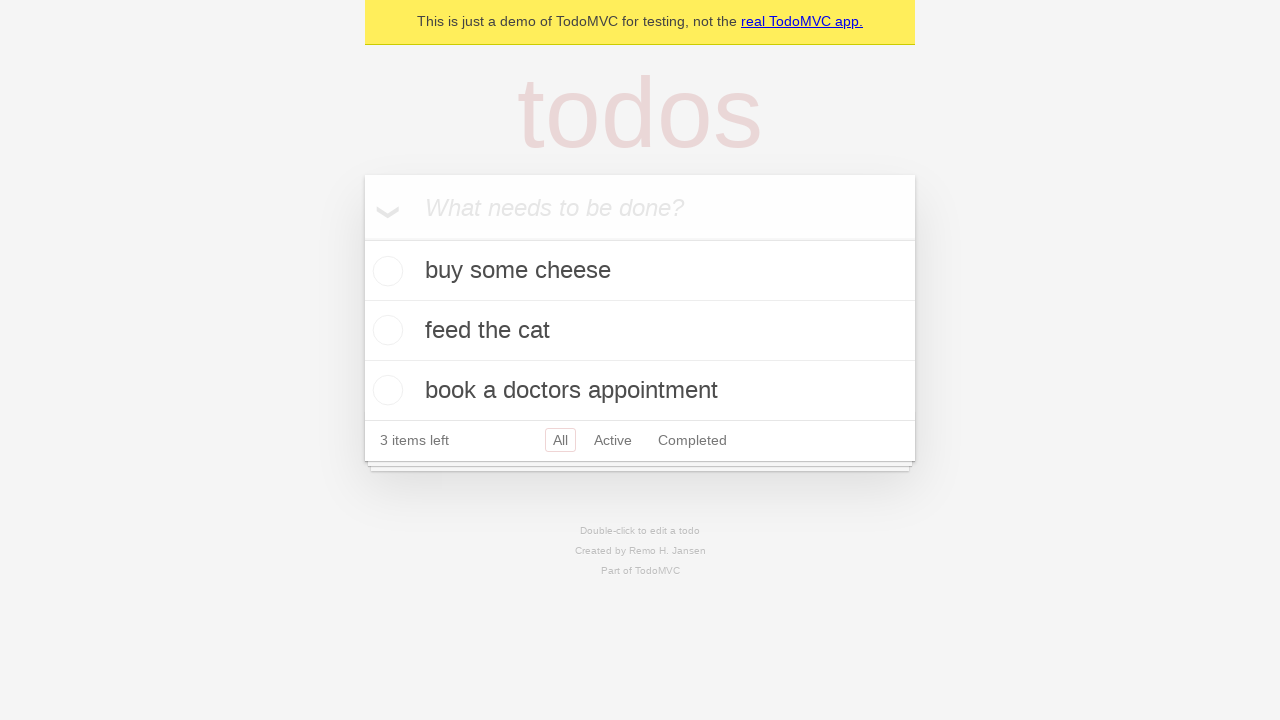

Double-clicked second todo item to enter edit mode at (640, 331) on internal:testid=[data-testid="todo-item"s] >> nth=1
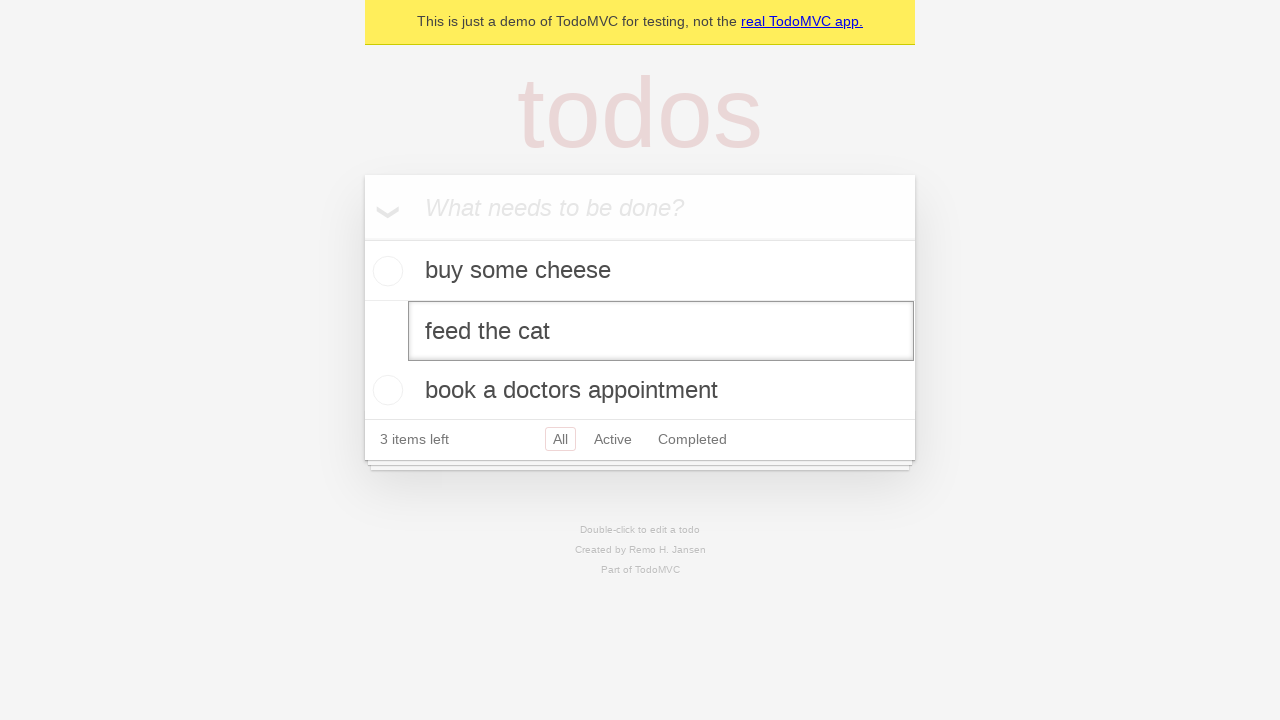

Cleared the text in the edit field on internal:testid=[data-testid="todo-item"s] >> nth=1 >> internal:role=textbox[nam
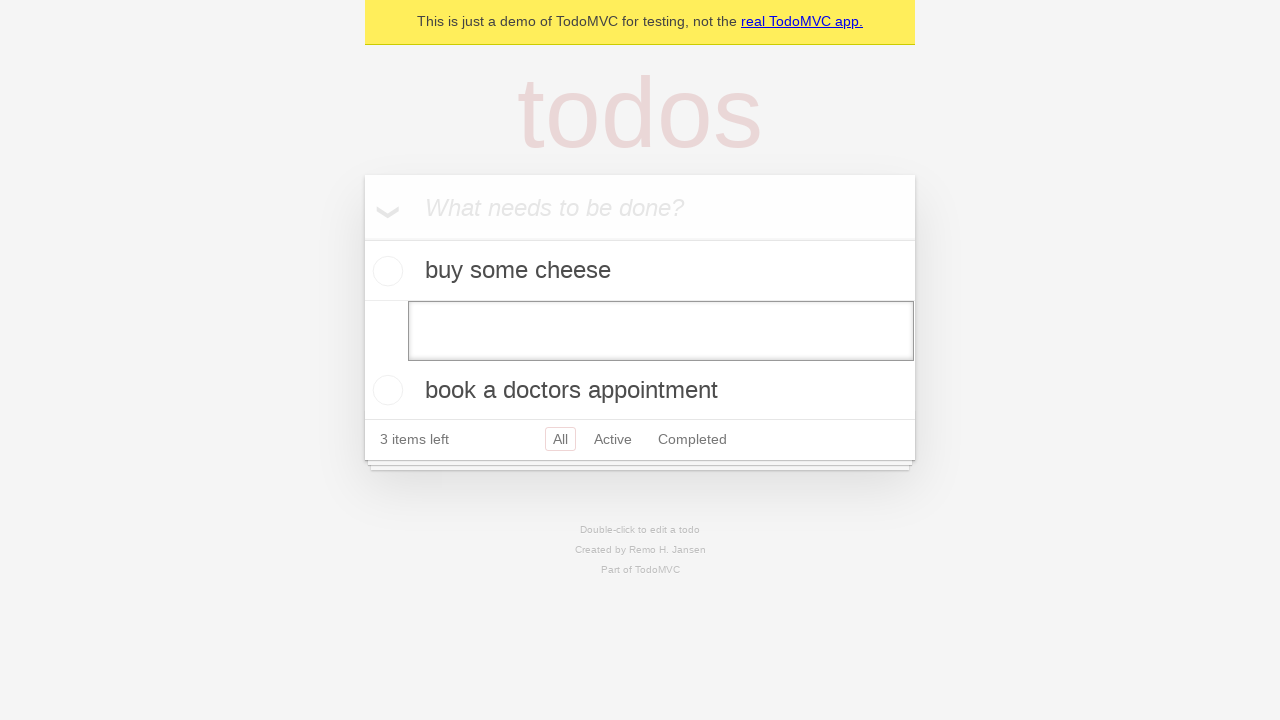

Pressed Enter to confirm empty text and remove todo item on internal:testid=[data-testid="todo-item"s] >> nth=1 >> internal:role=textbox[nam
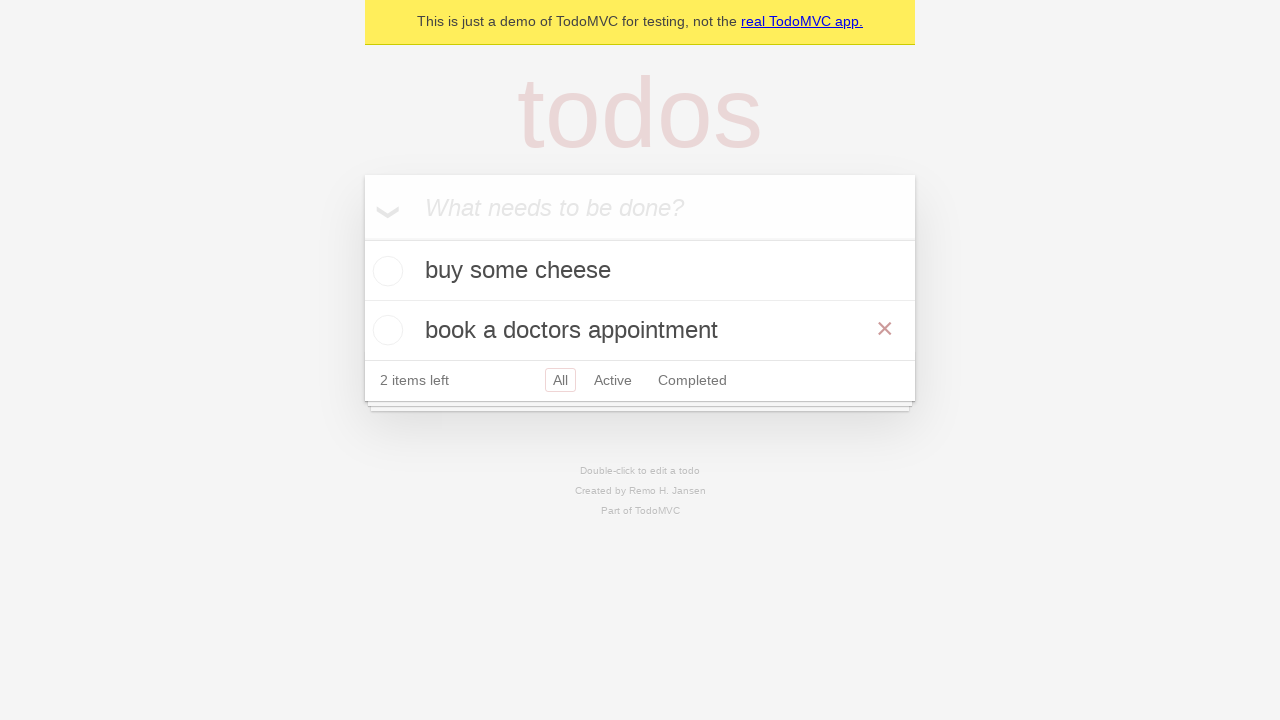

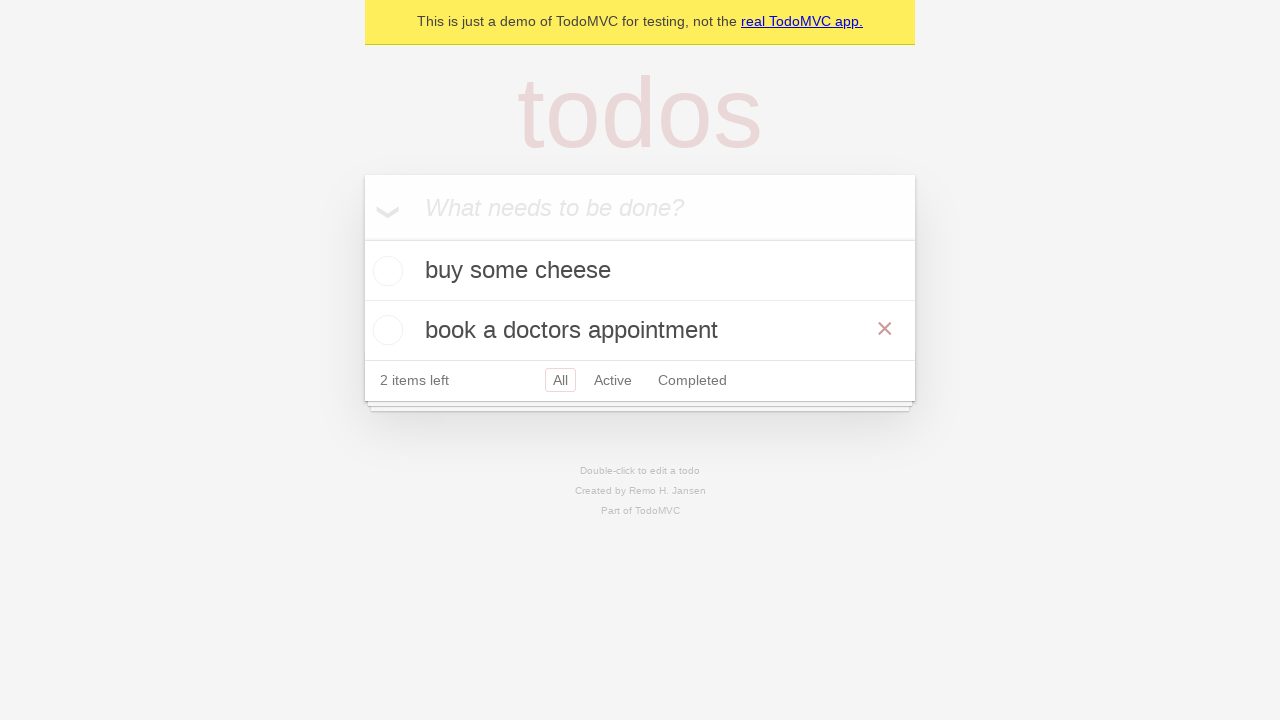